Tests dropdown selection functionality by selecting an option from a dropdown menu using visible text label

Starting URL: https://practice.cydeo.com/dropdown

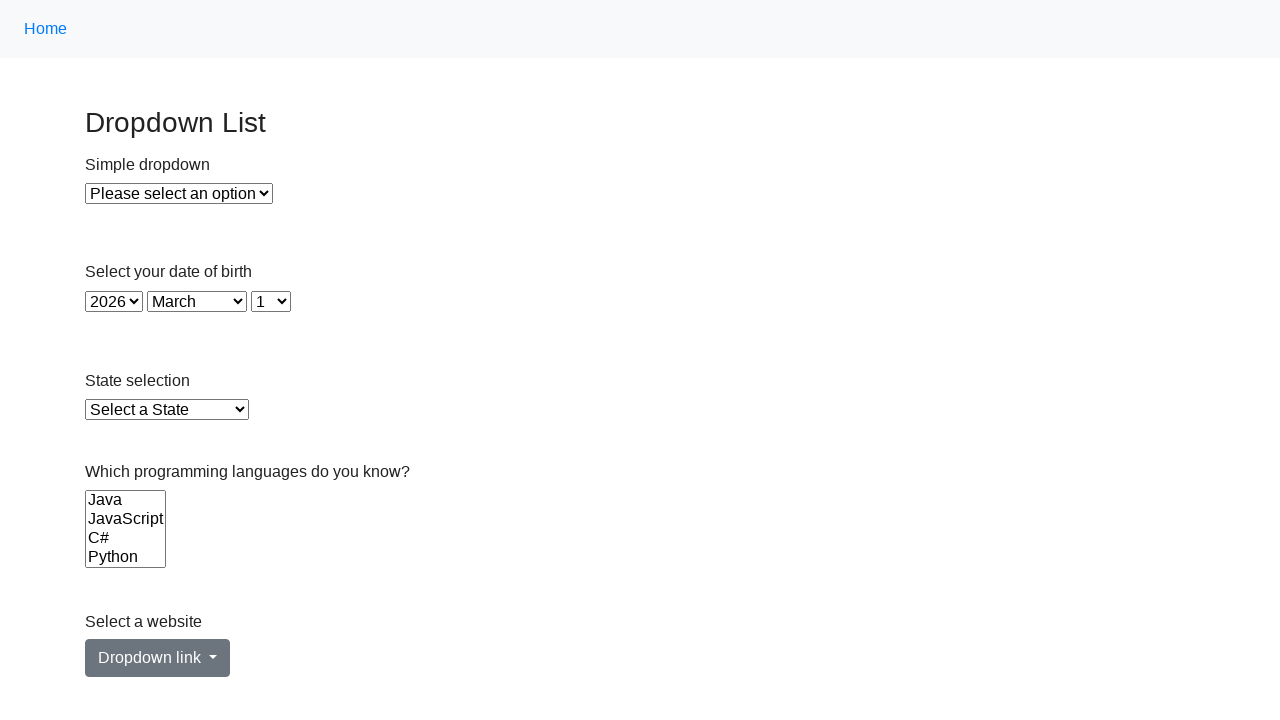

Located dropdown element with id='dropdown'
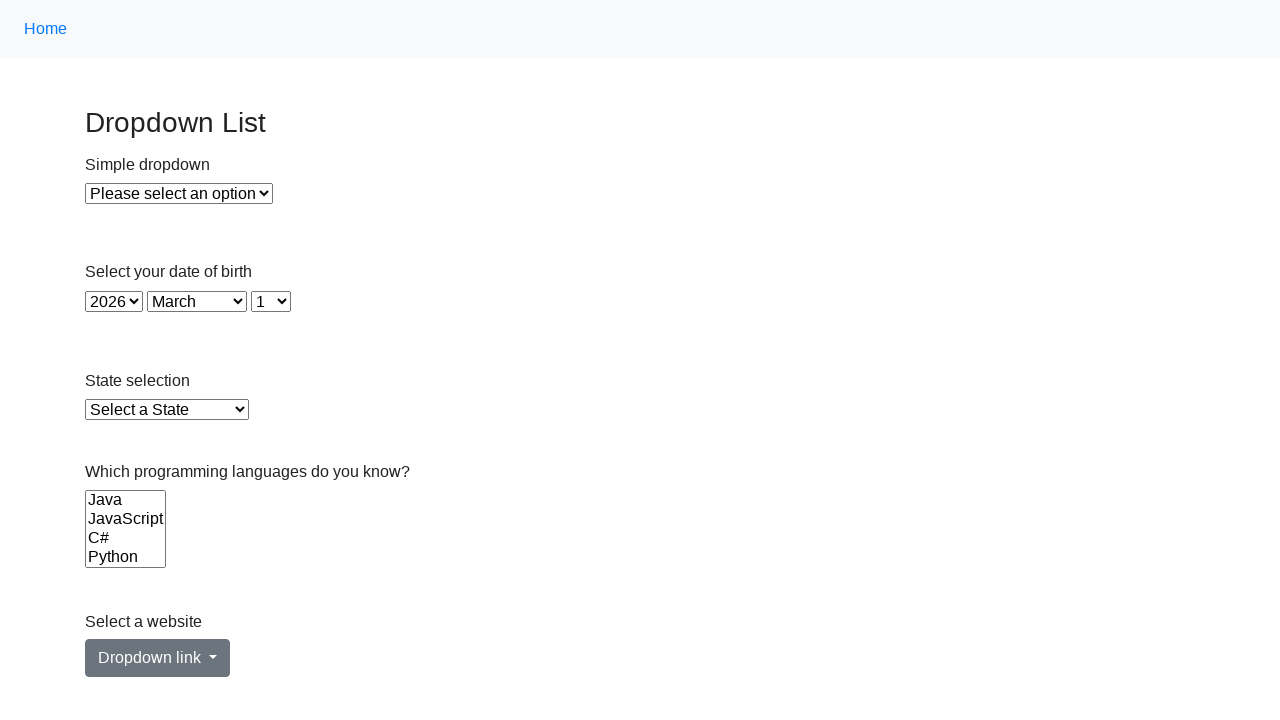

Selected 'Option 1' from dropdown using visible text label on xpath=//select[@id='dropdown']
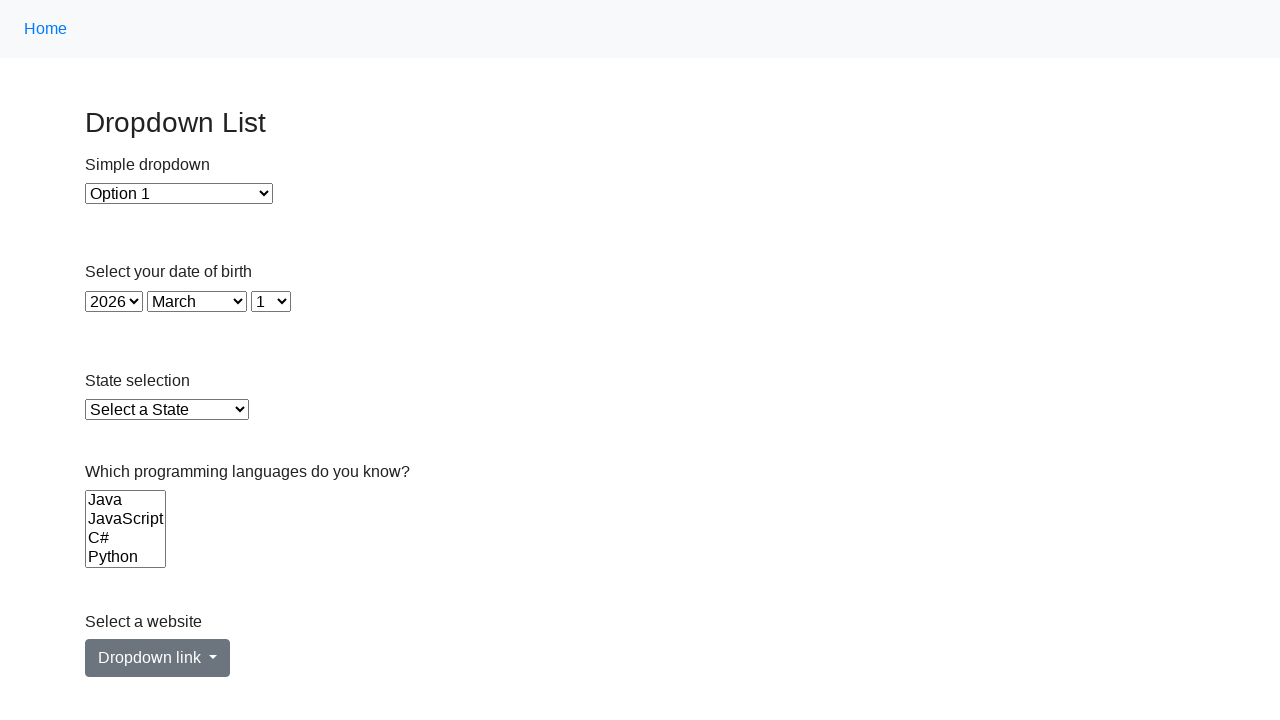

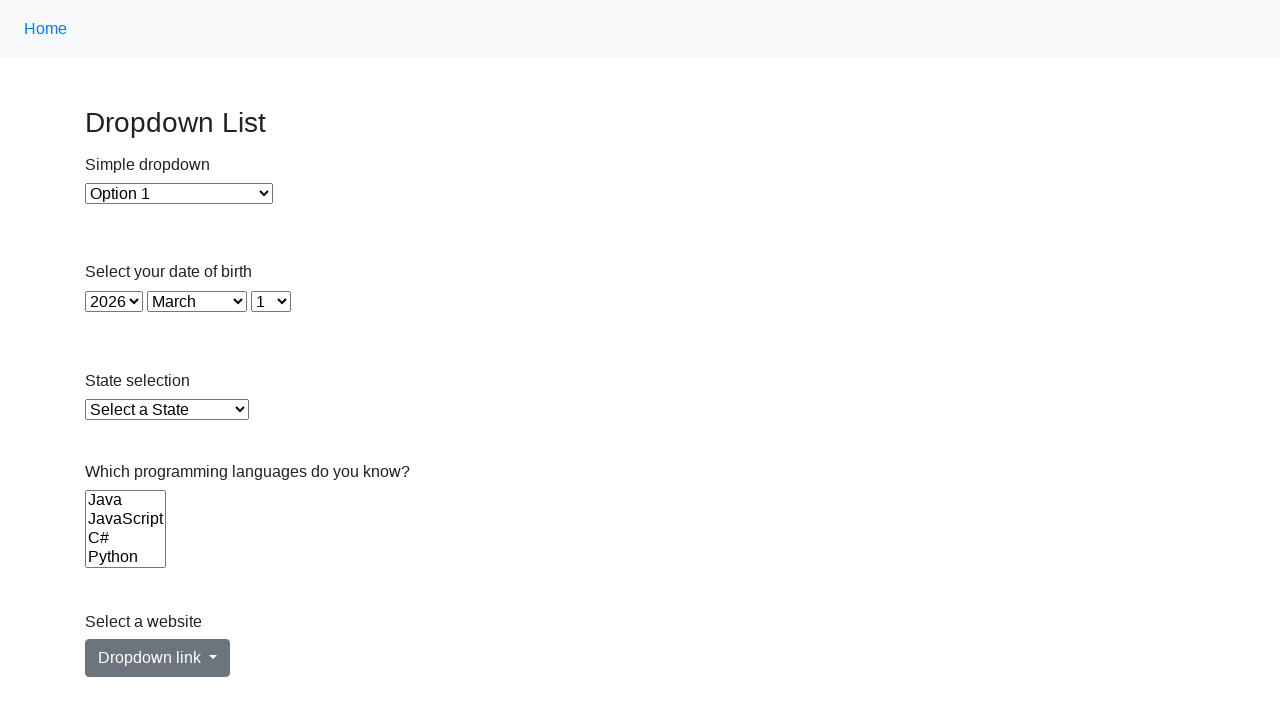